Navigates to Ajio homepage and verifies the page loads

Starting URL: https://www.ajio.com/

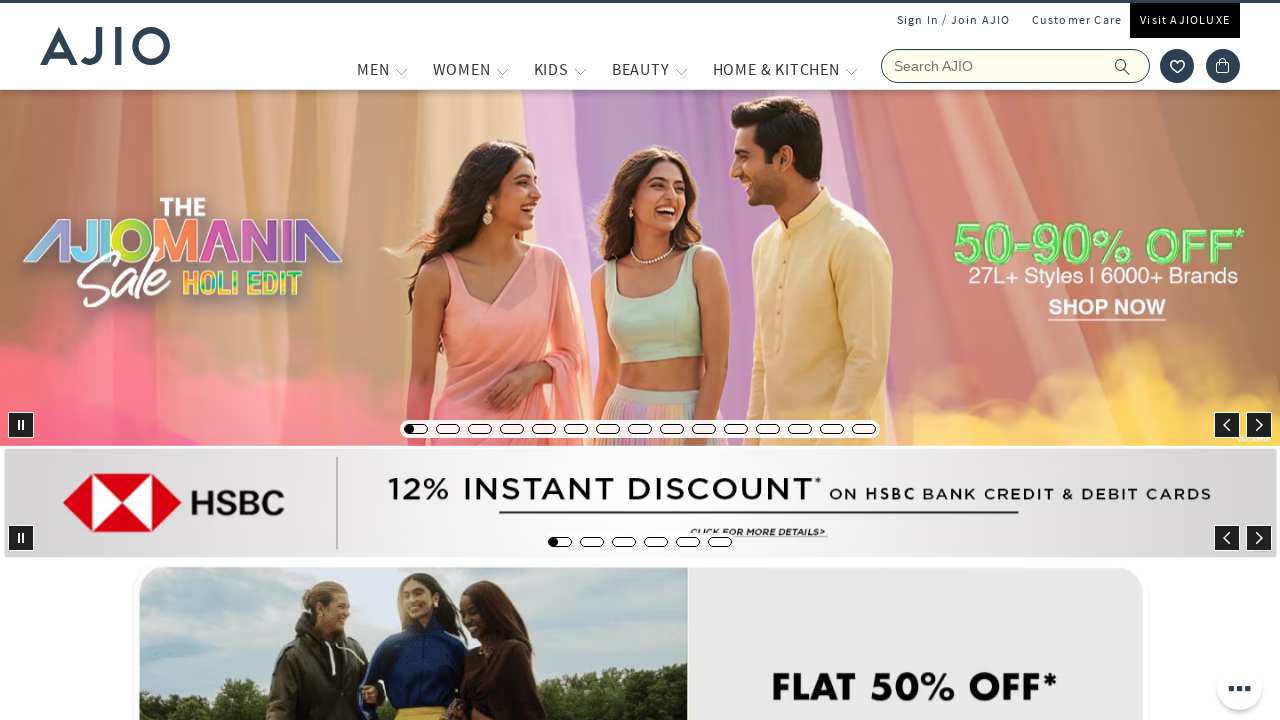

Waited for Ajio homepage to load (DOM content loaded)
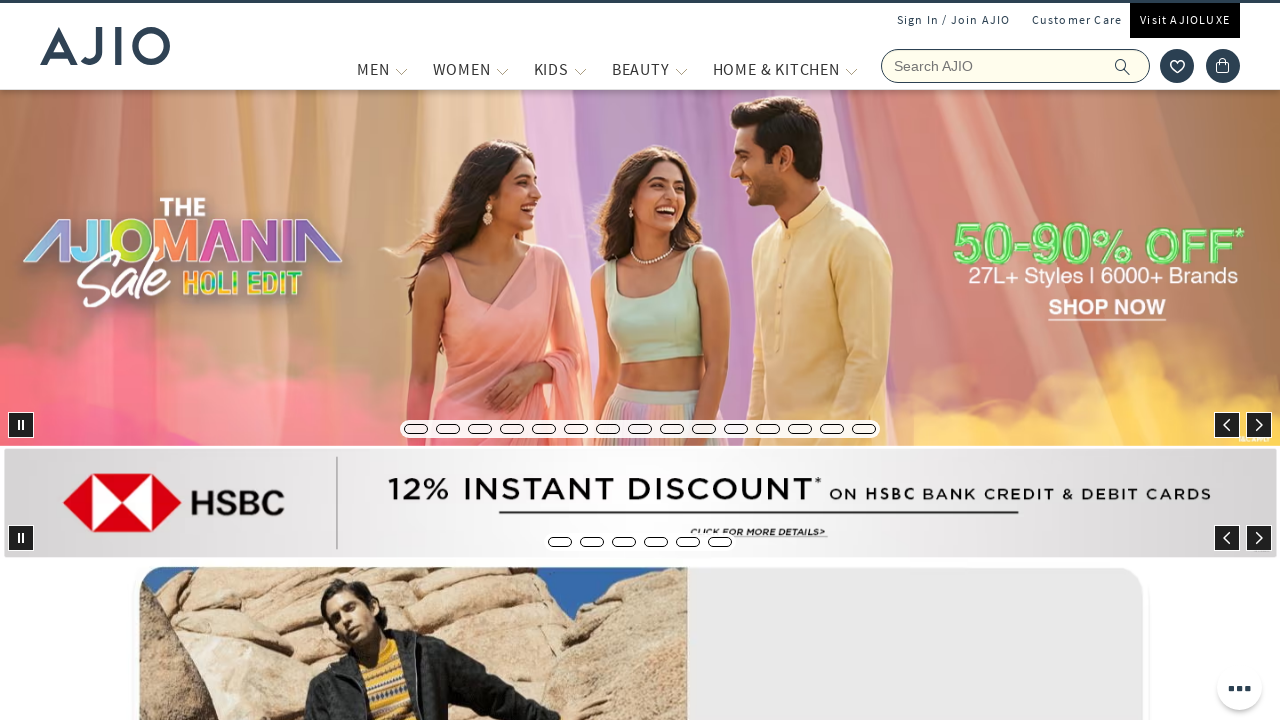

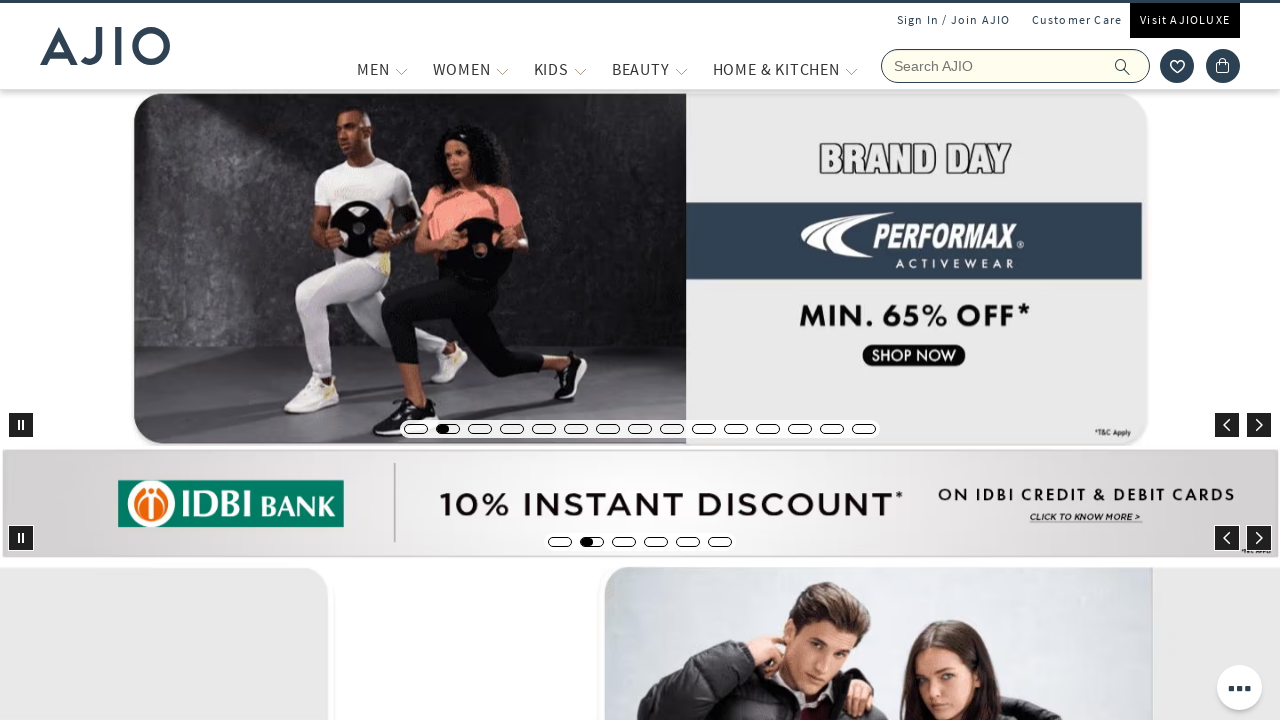